Tests browser window management by navigating to Netflix, opening a new window, and then closing the current window.

Starting URL: https://www.netflix.com/in/

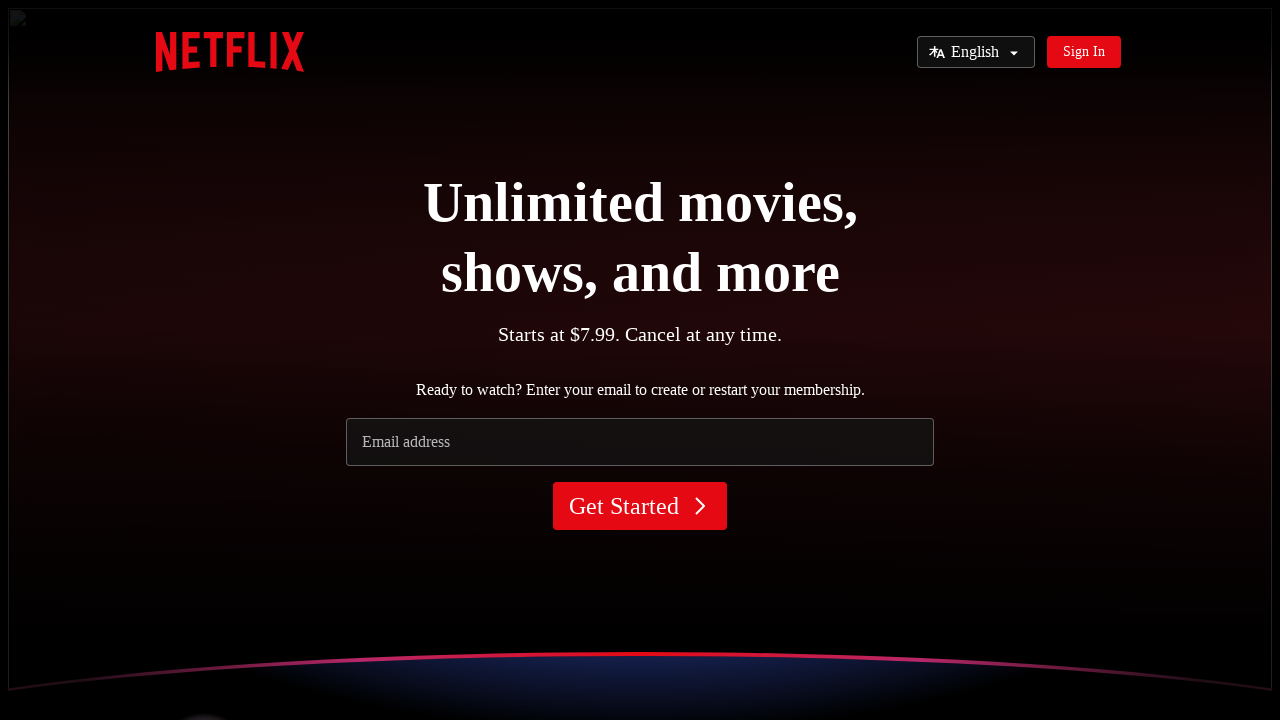

Opened a new browser window
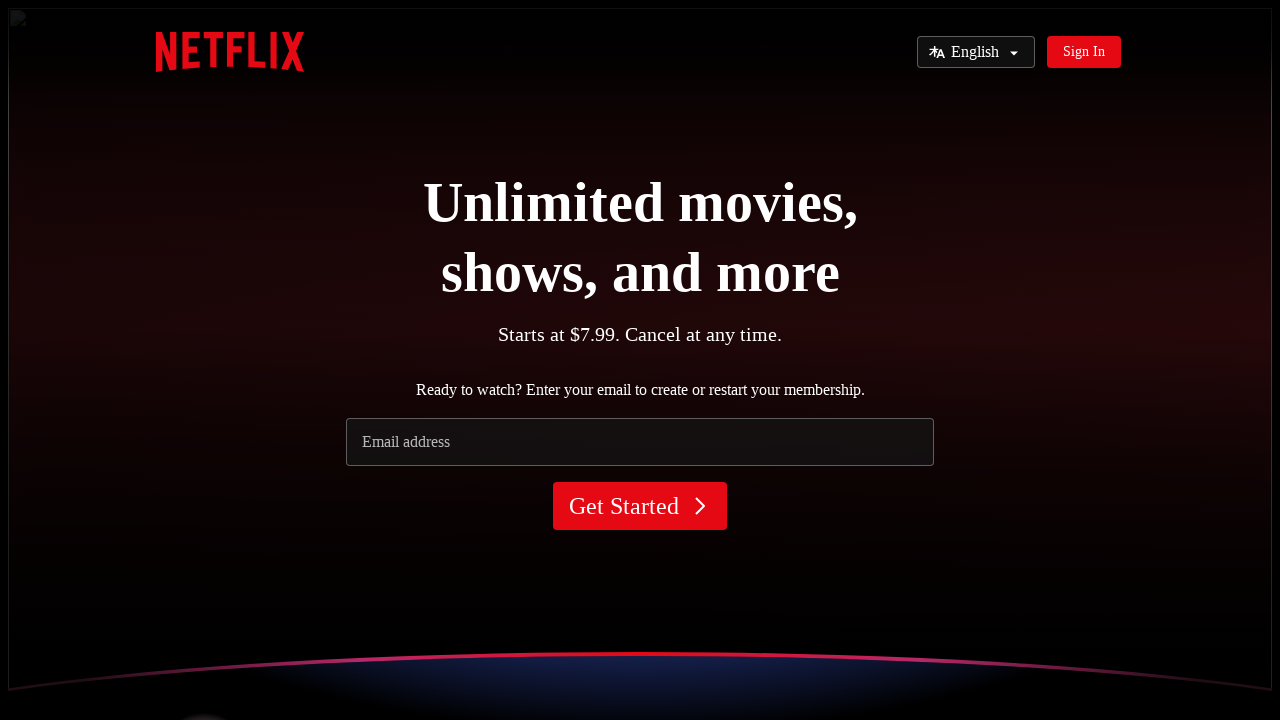

Waited for 3 seconds in new window
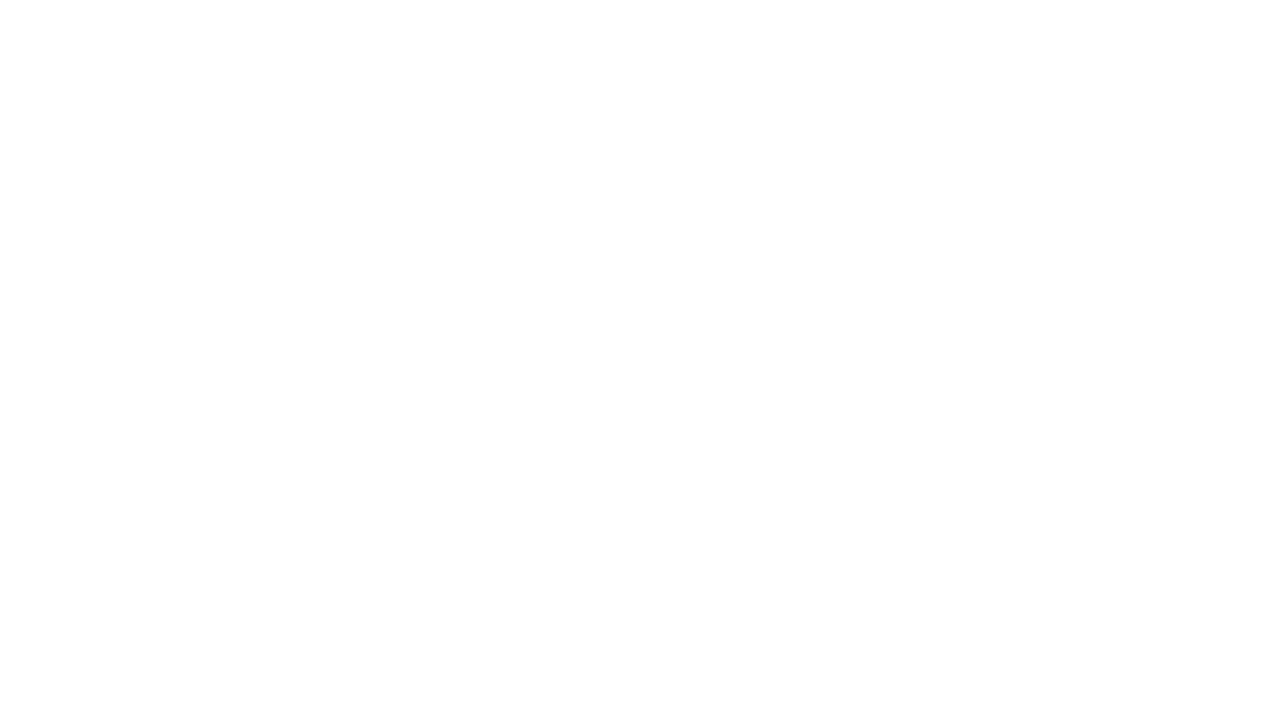

Closed the new browser window
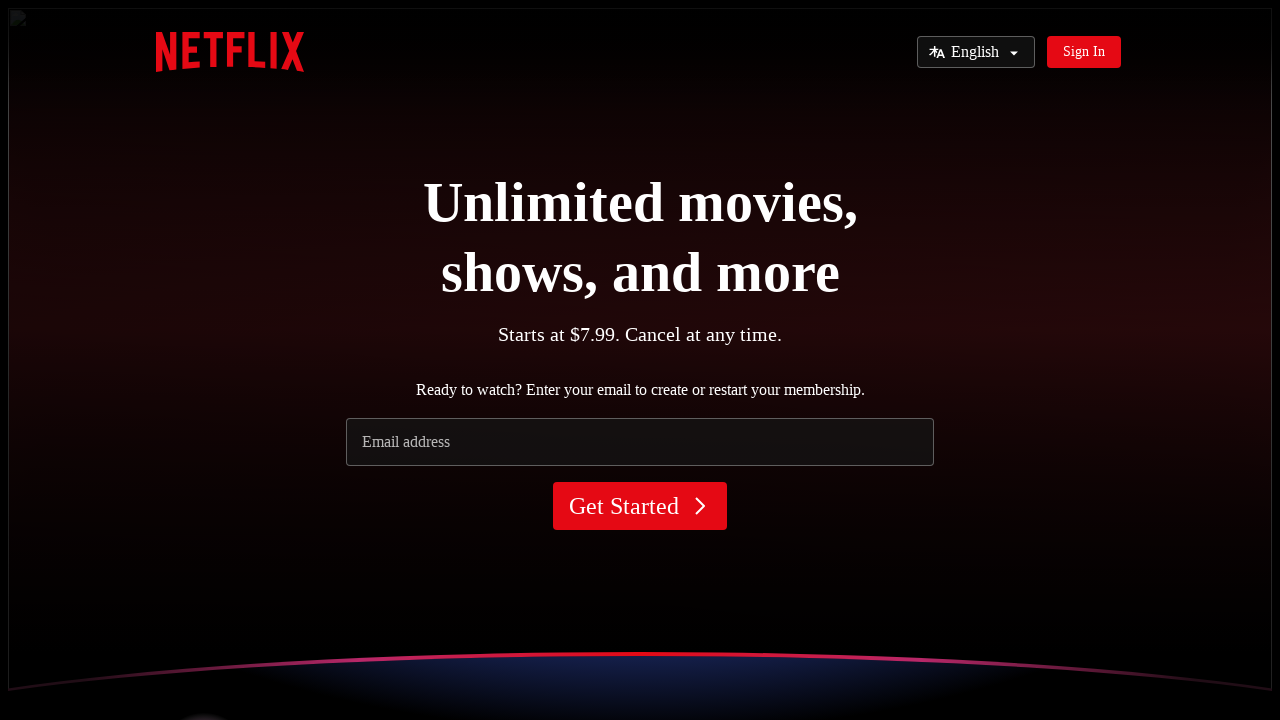

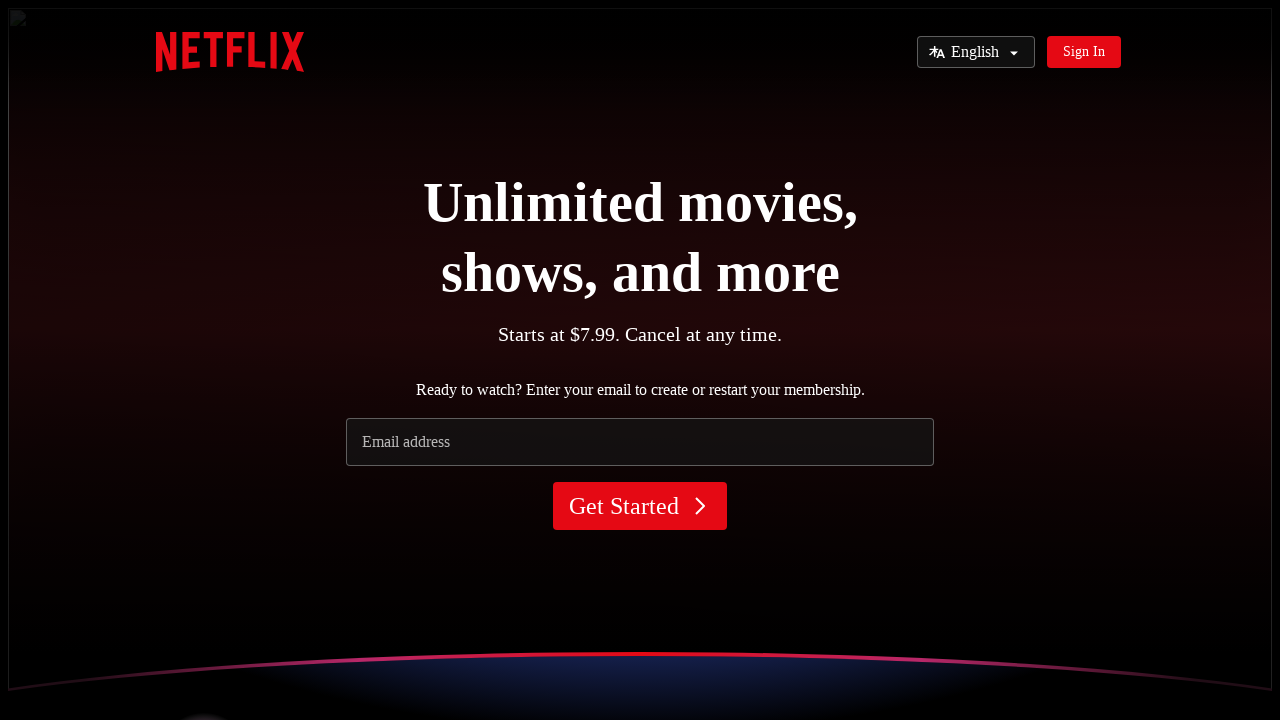